Tests that clicking on the Top Lists reference in the footer menu redirects to the top list page

Starting URL: https://www.99-bottles-of-beer.net/

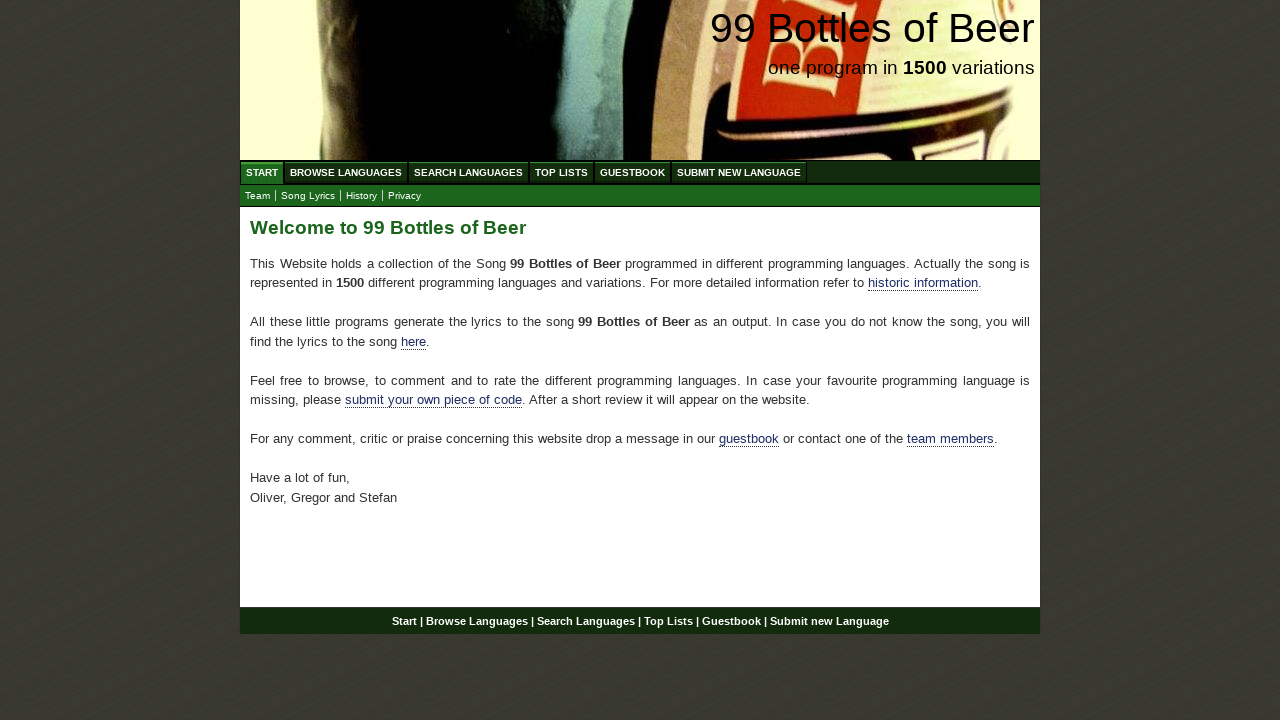

Clicked on Top Lists link in the footer menu at (668, 621) on xpath=//div[@id='footer']/p/a[@href='/toplist.html']
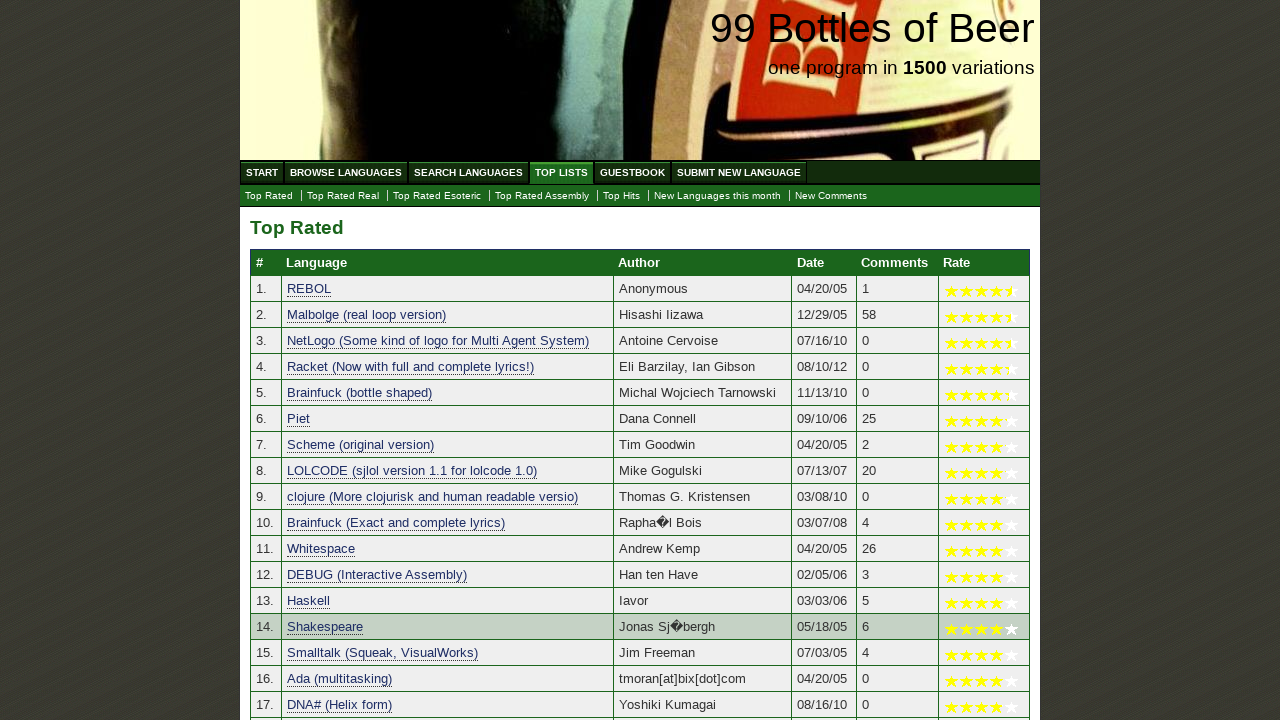

Successfully navigated to the Top Lists page
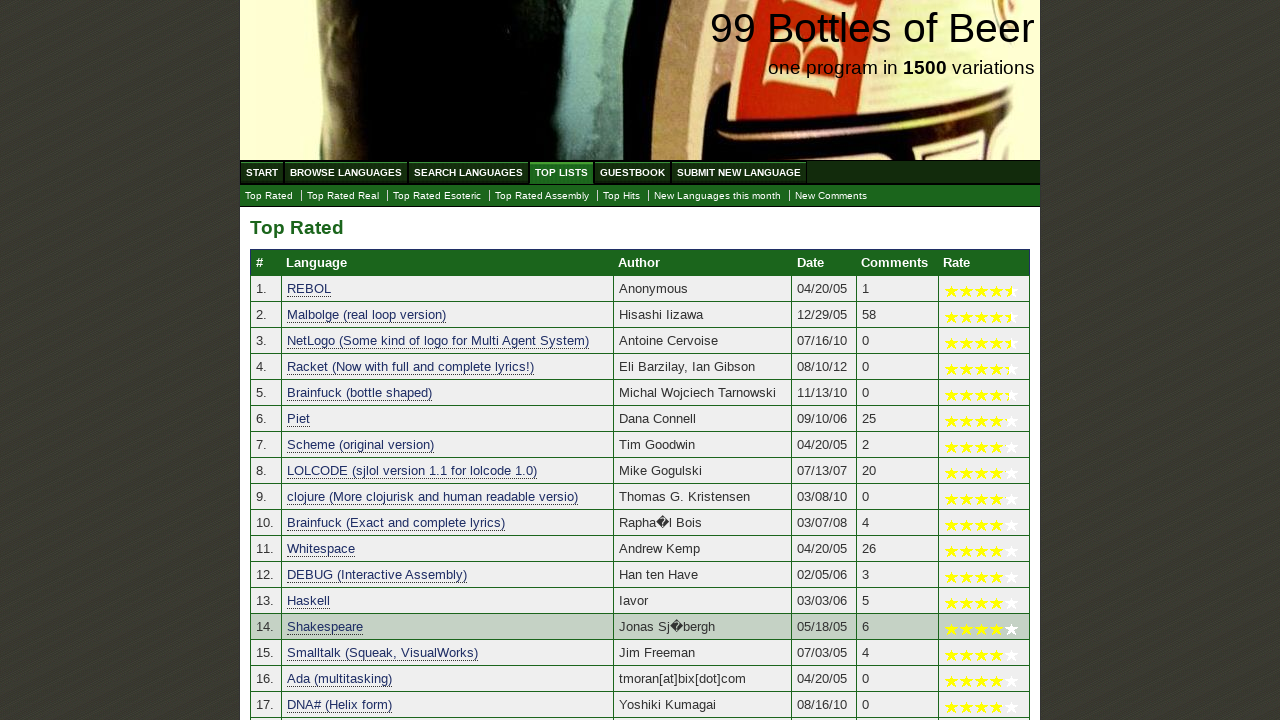

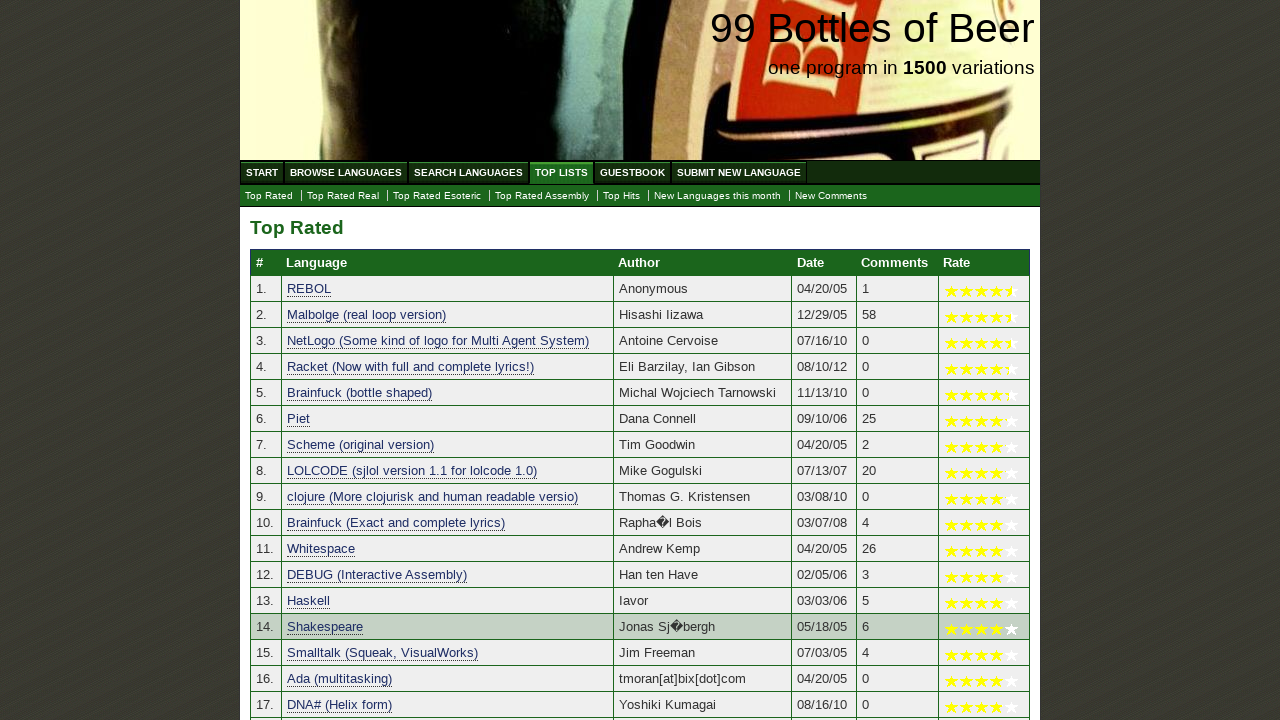